Tests checkbox interaction by checking the status of checkboxes and clicking them if they are not already selected

Starting URL: https://the-internet.herokuapp.com/checkboxes

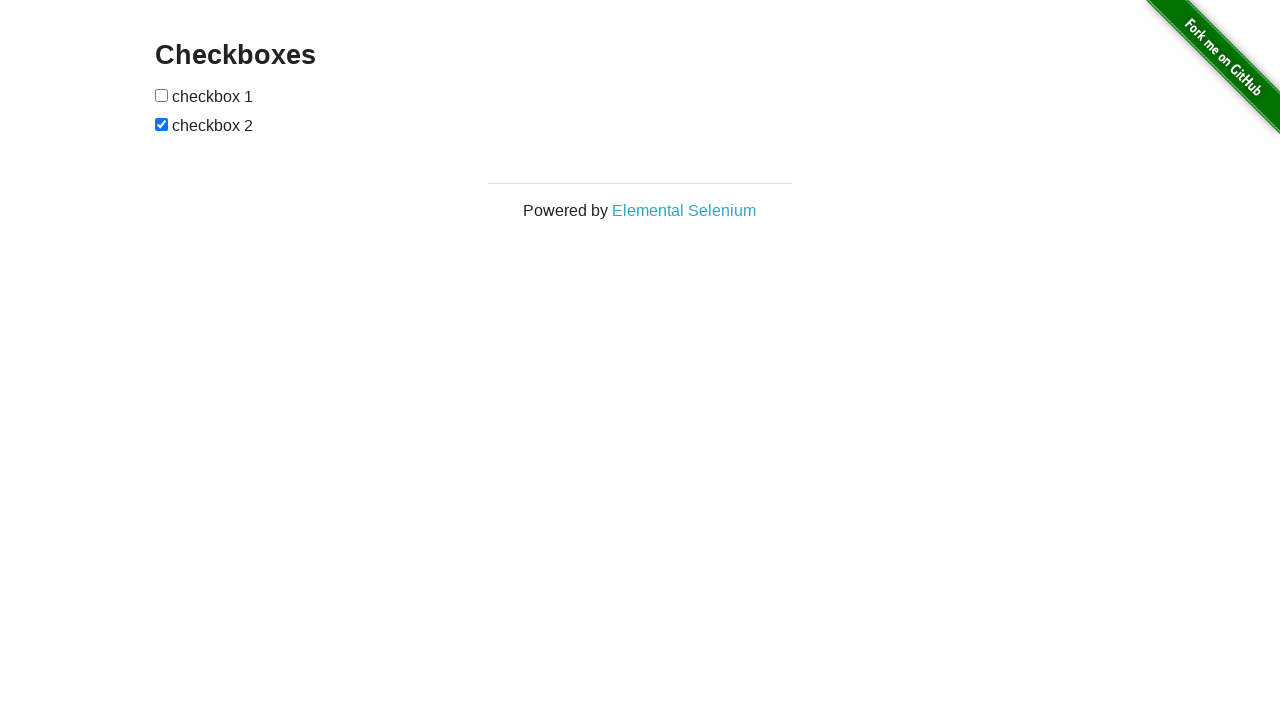

Located first checkbox element
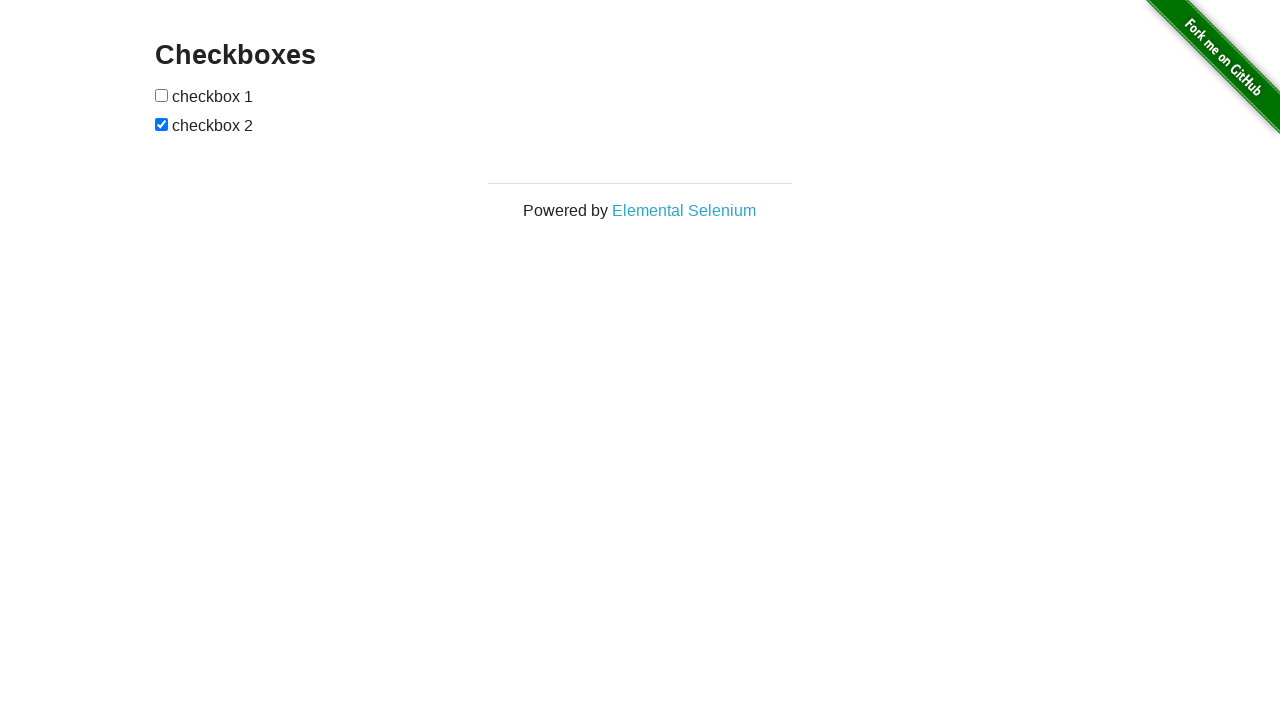

Located second checkbox element
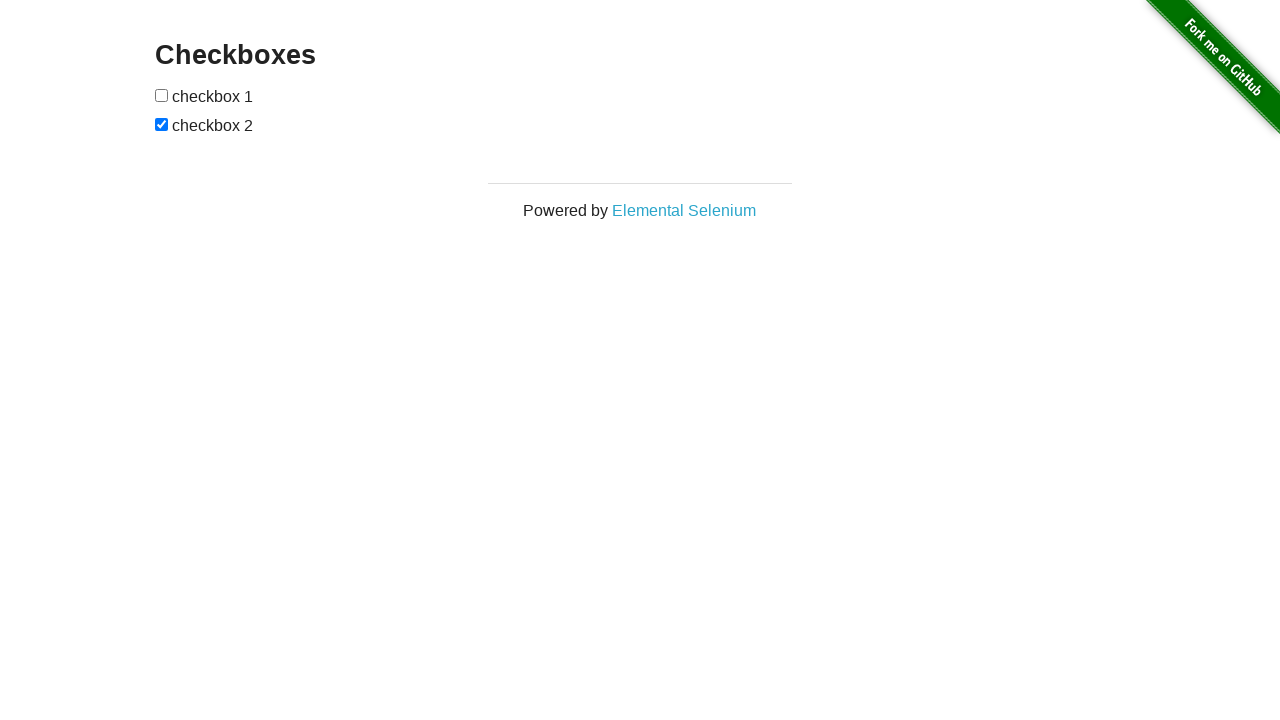

Checked first checkbox status - not selected
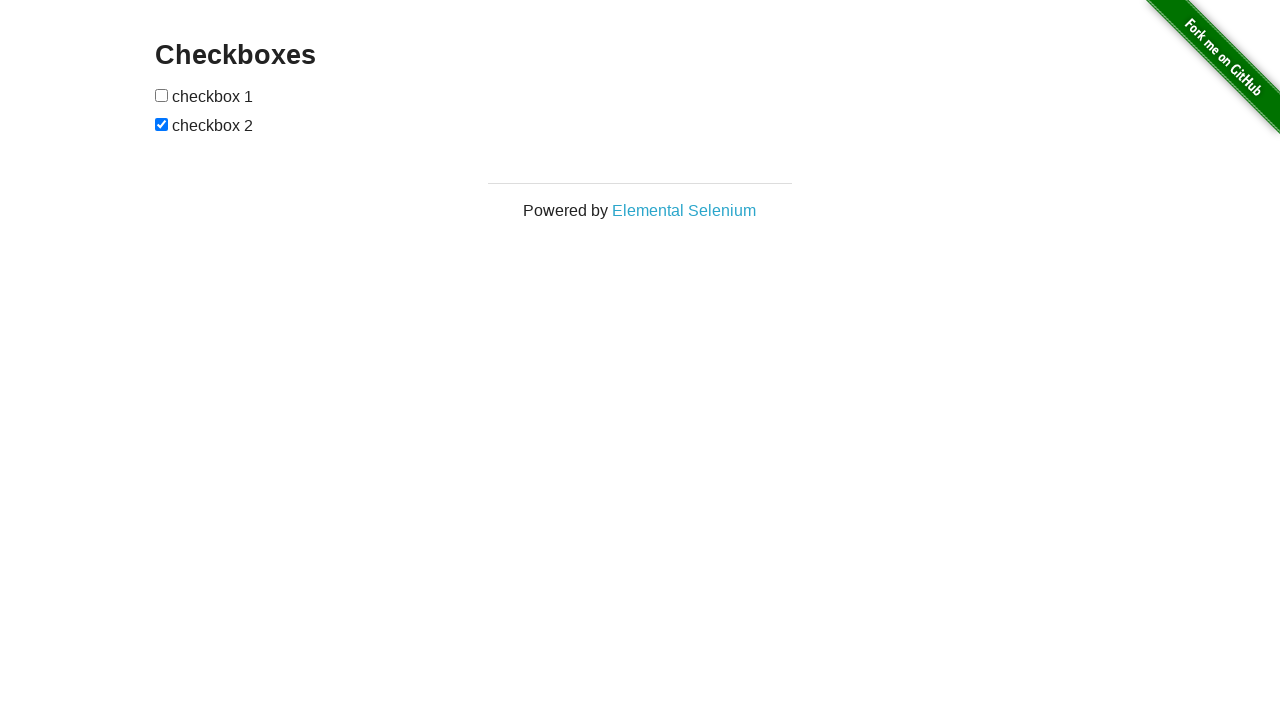

Clicked first checkbox to select it at (162, 95) on (//input[@type='checkbox'])[1]
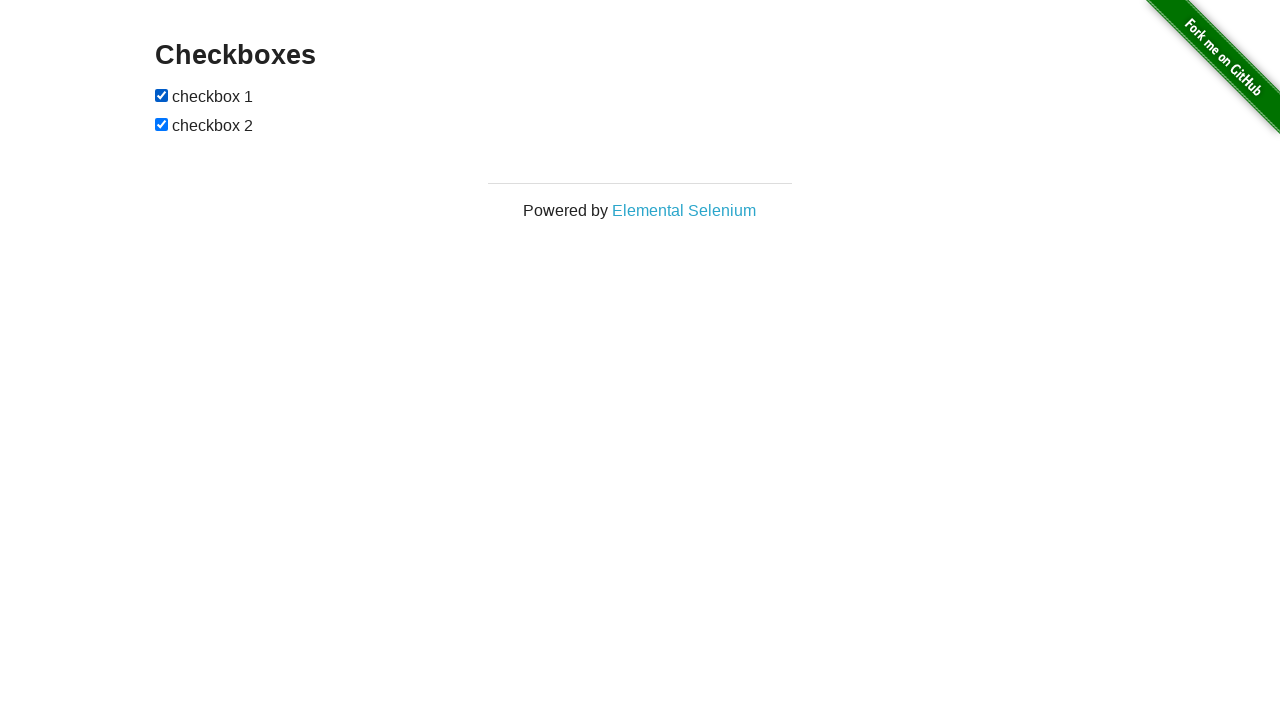

Checked second checkbox status - already selected
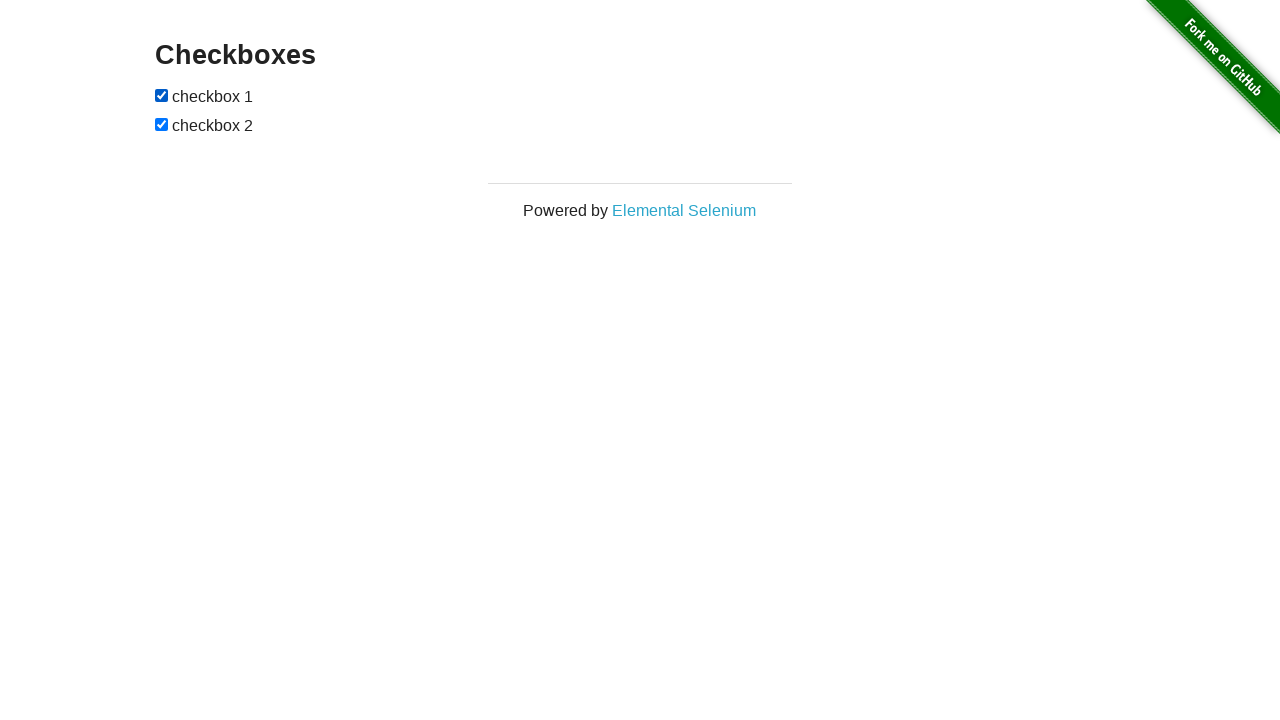

Verified first checkbox is visible
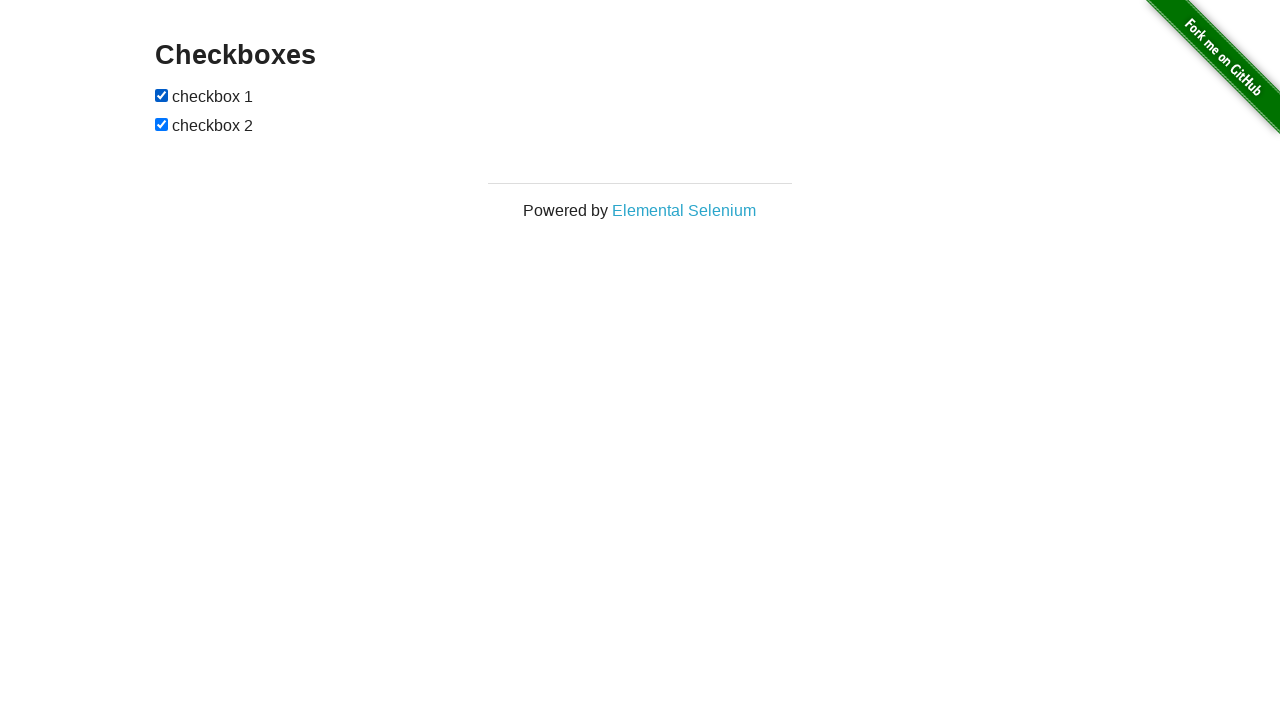

Verified first checkbox is enabled
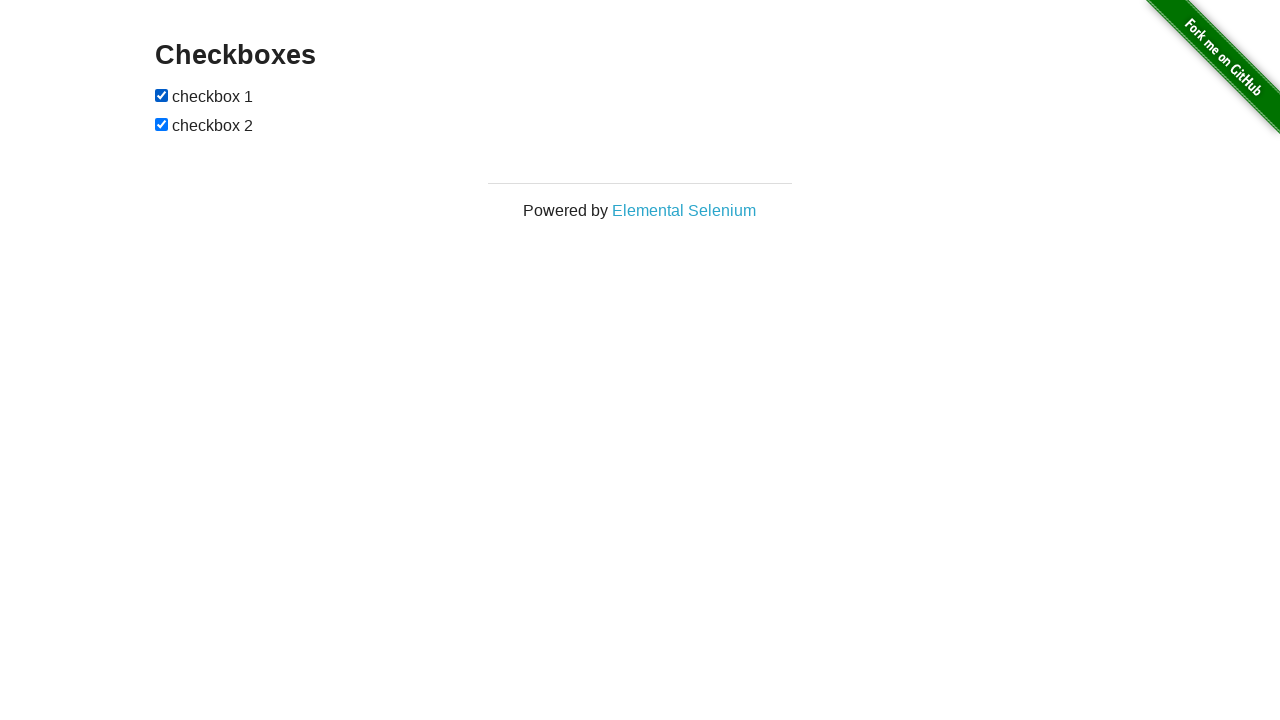

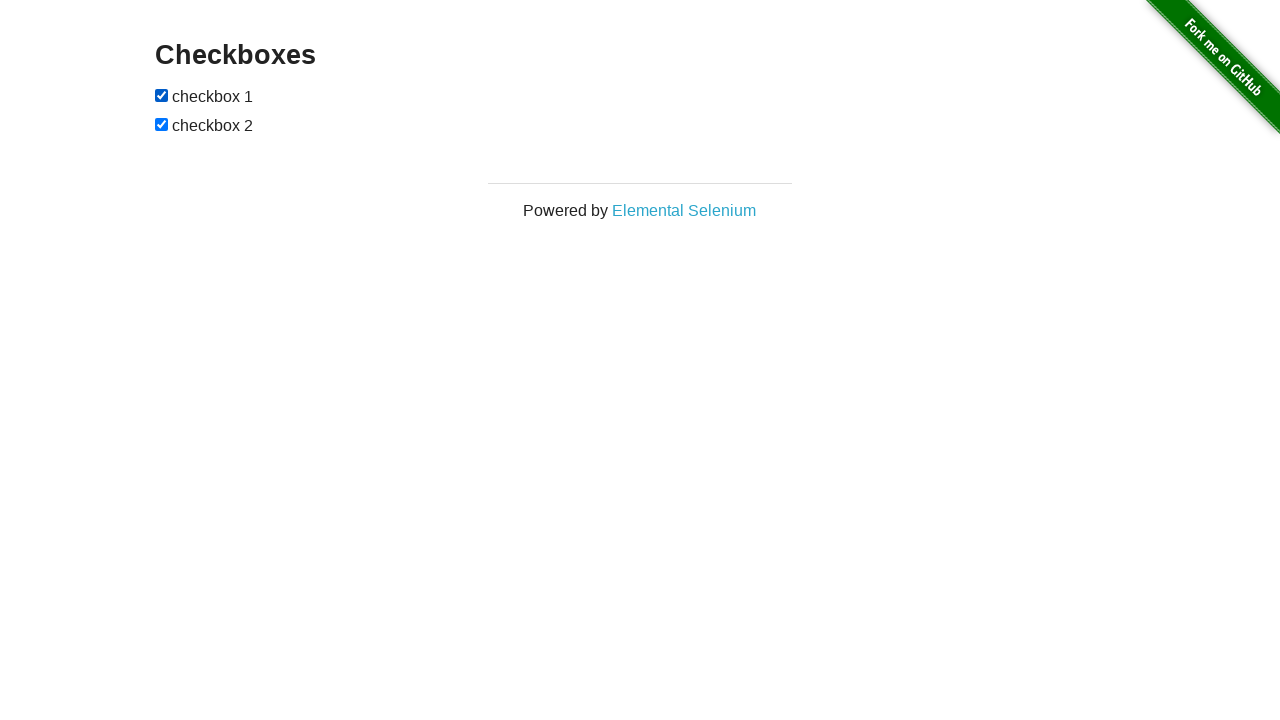